Tests a web form by typing text character by character into a text input field and cycling through options in a select dropdown element.

Starting URL: https://www.selenium.dev/selenium/web/web-form.html

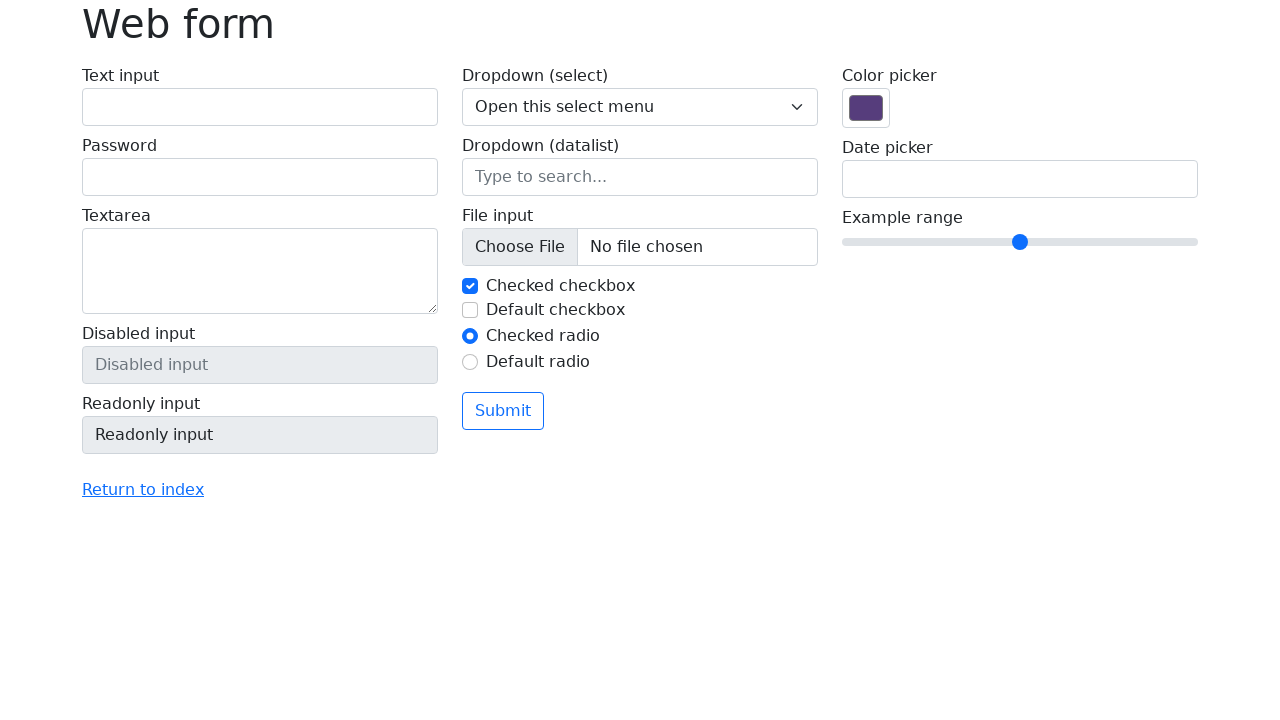

Filled text input field with 'Ez a szöveg!' on input[name='my-text']
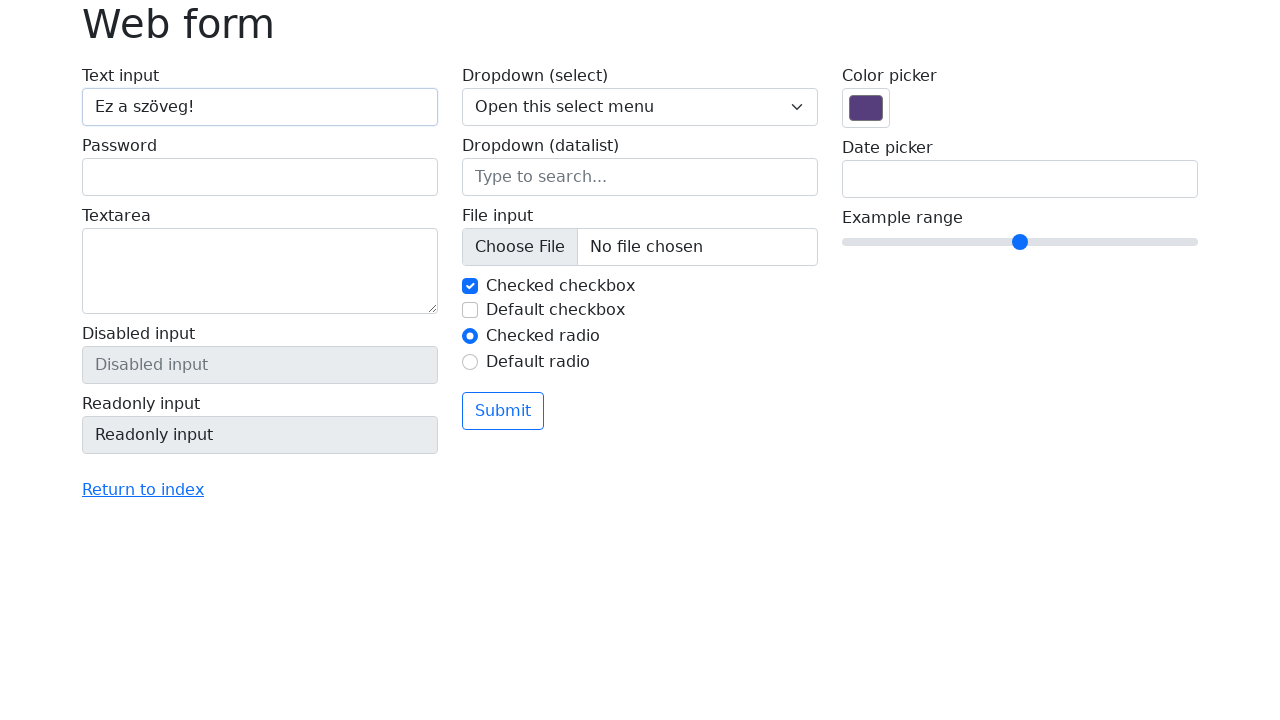

Select dropdown element is visible
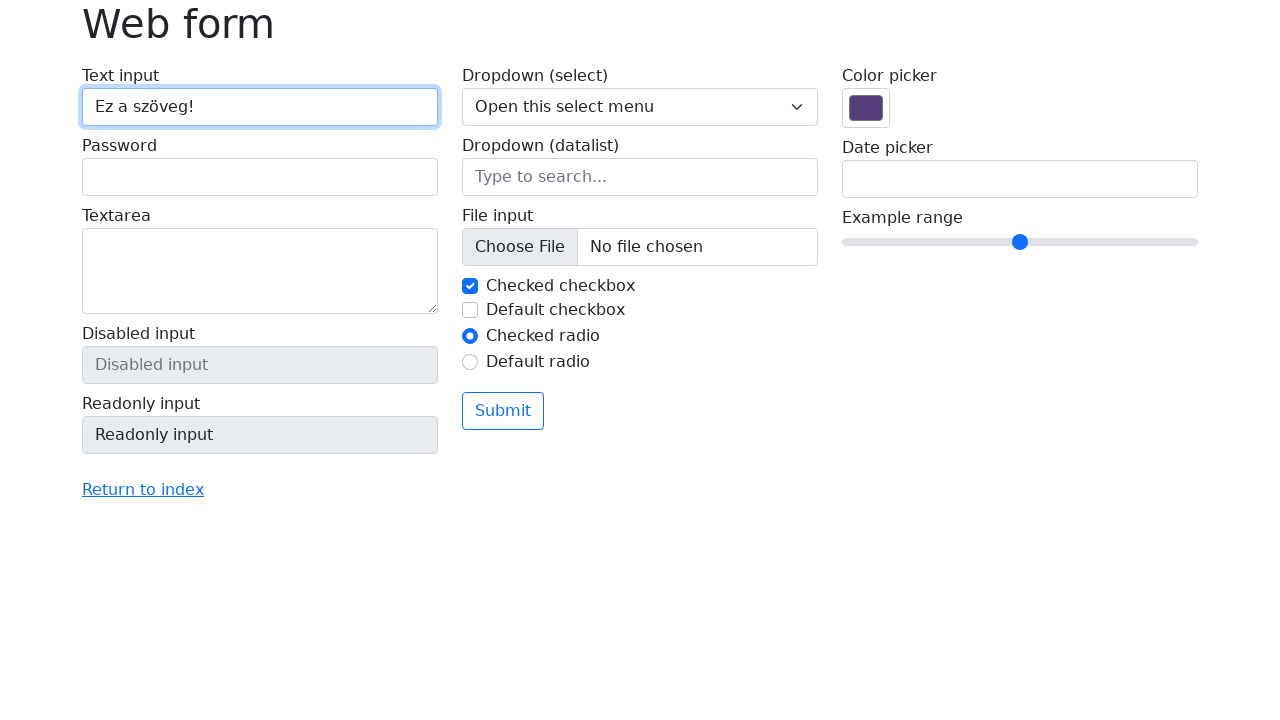

Located select dropdown element
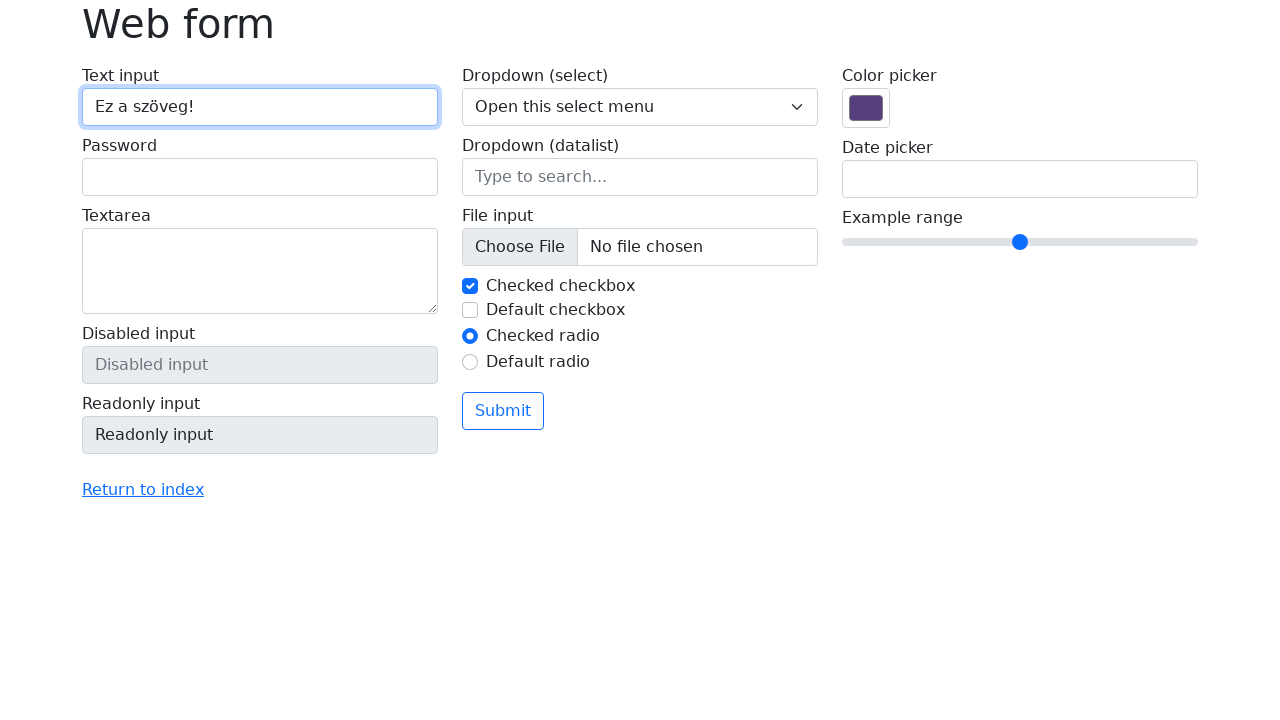

Selected first option (index 0) in dropdown on select[name='my-select']
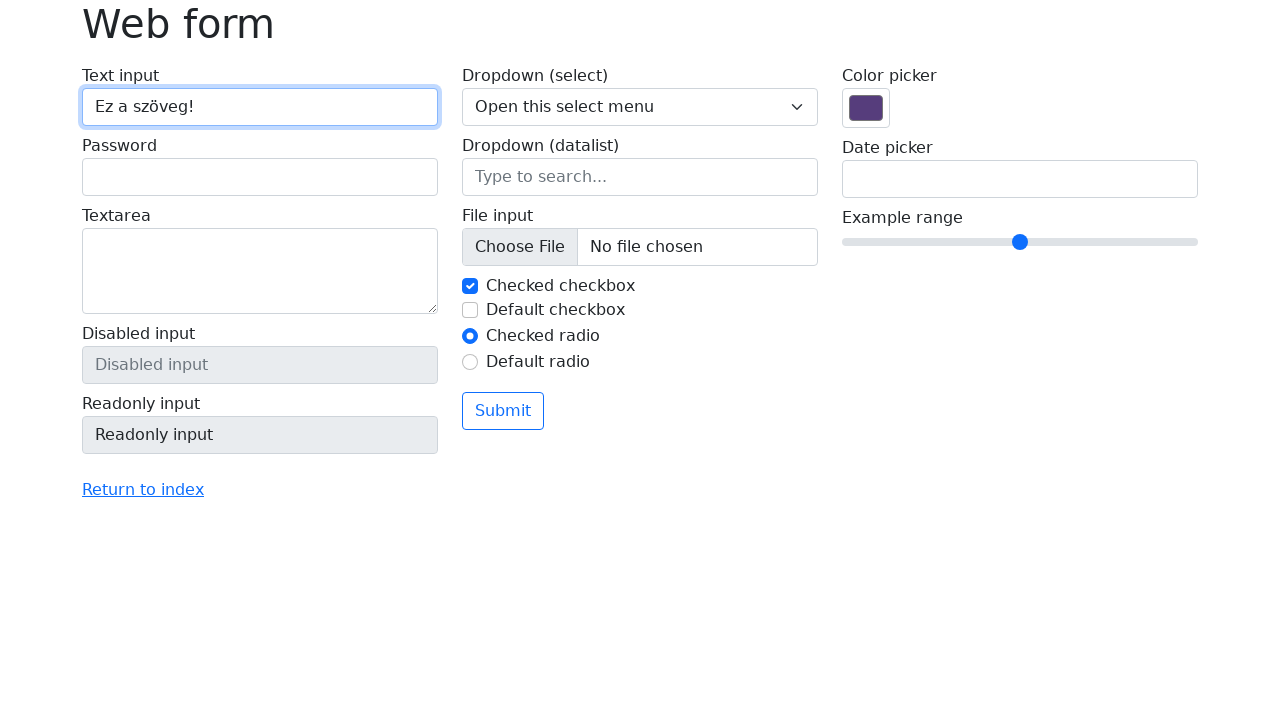

Selected second option (index 1) in dropdown on select[name='my-select']
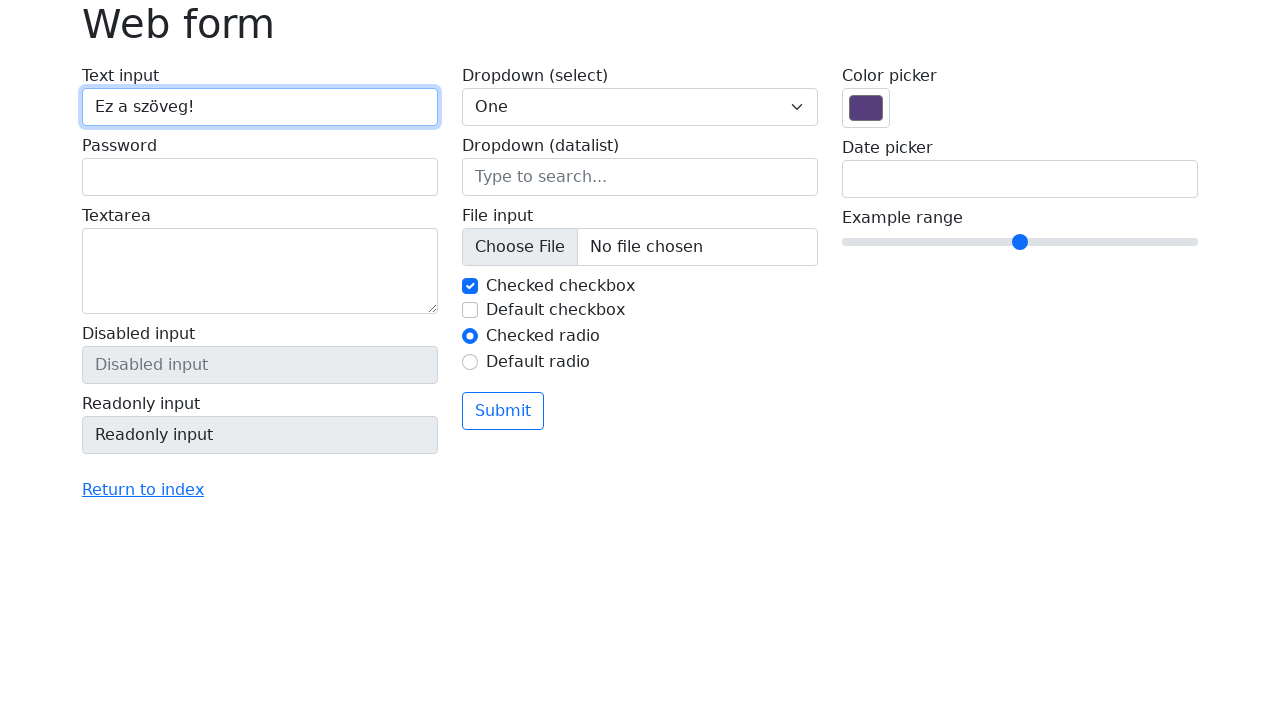

Selected third option (index 2) in dropdown on select[name='my-select']
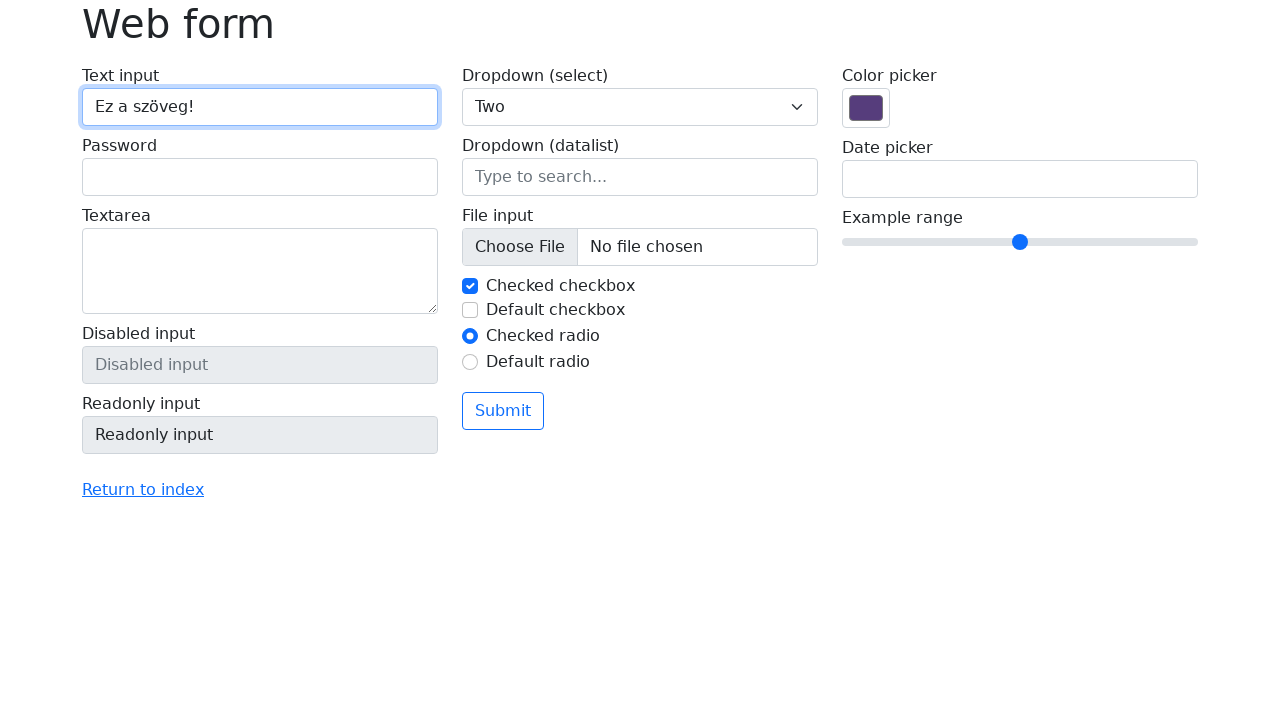

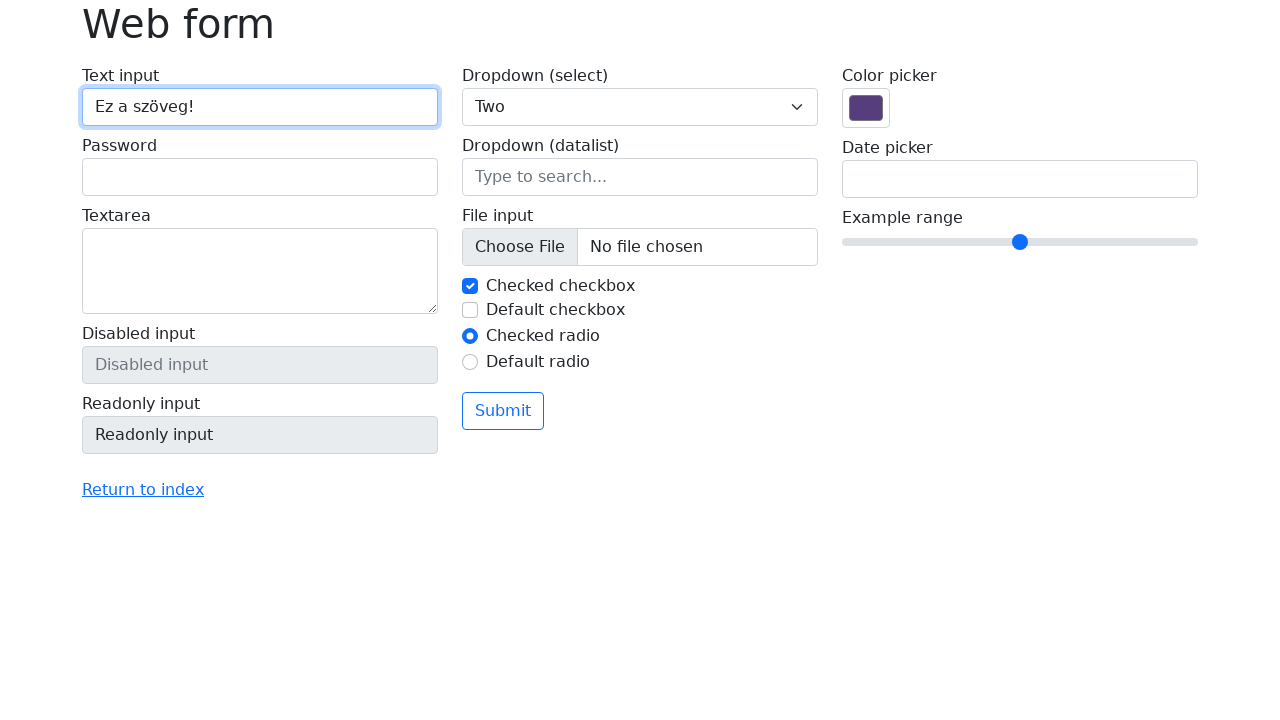